Tests iframe handling by navigating to W3Schools JavaScript tryit editor, switching to the result iframe, clicking a button inside it, then switching back to the main content and locating the Run button.

Starting URL: https://www.w3schools.com/js/tryit.asp?filename=tryjs_myfirst

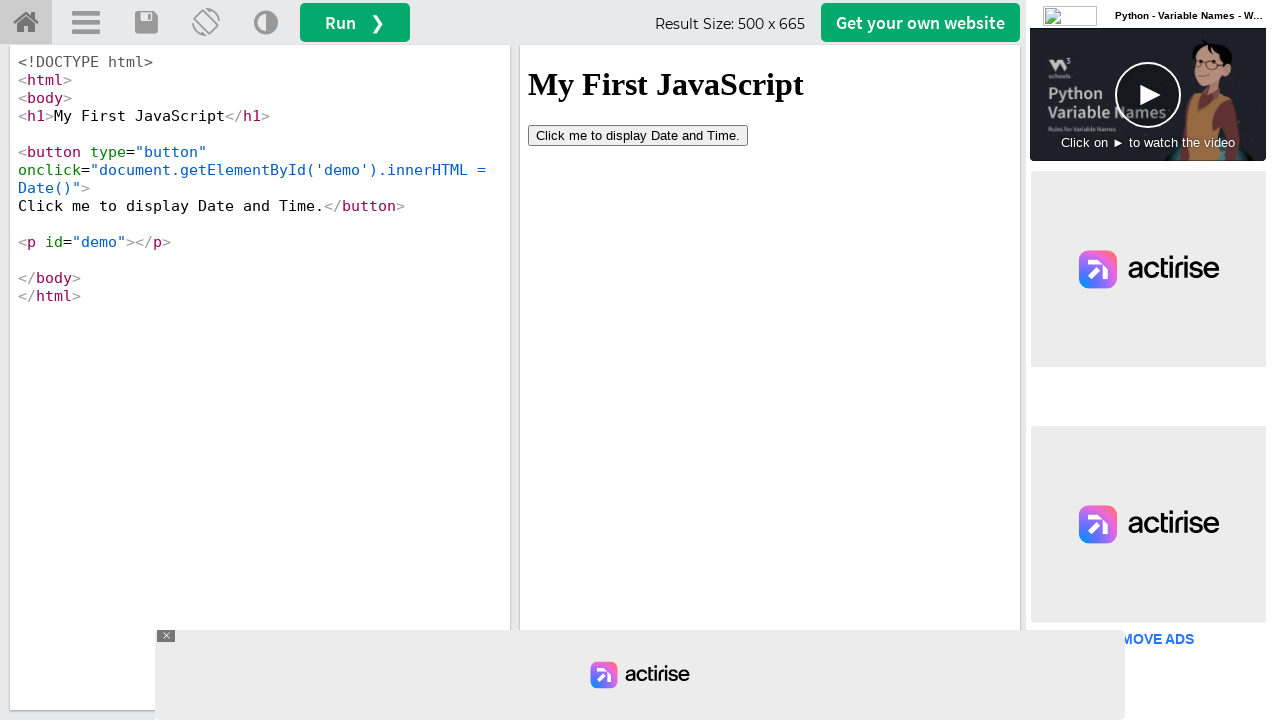

Located the result iframe (#iframeResult)
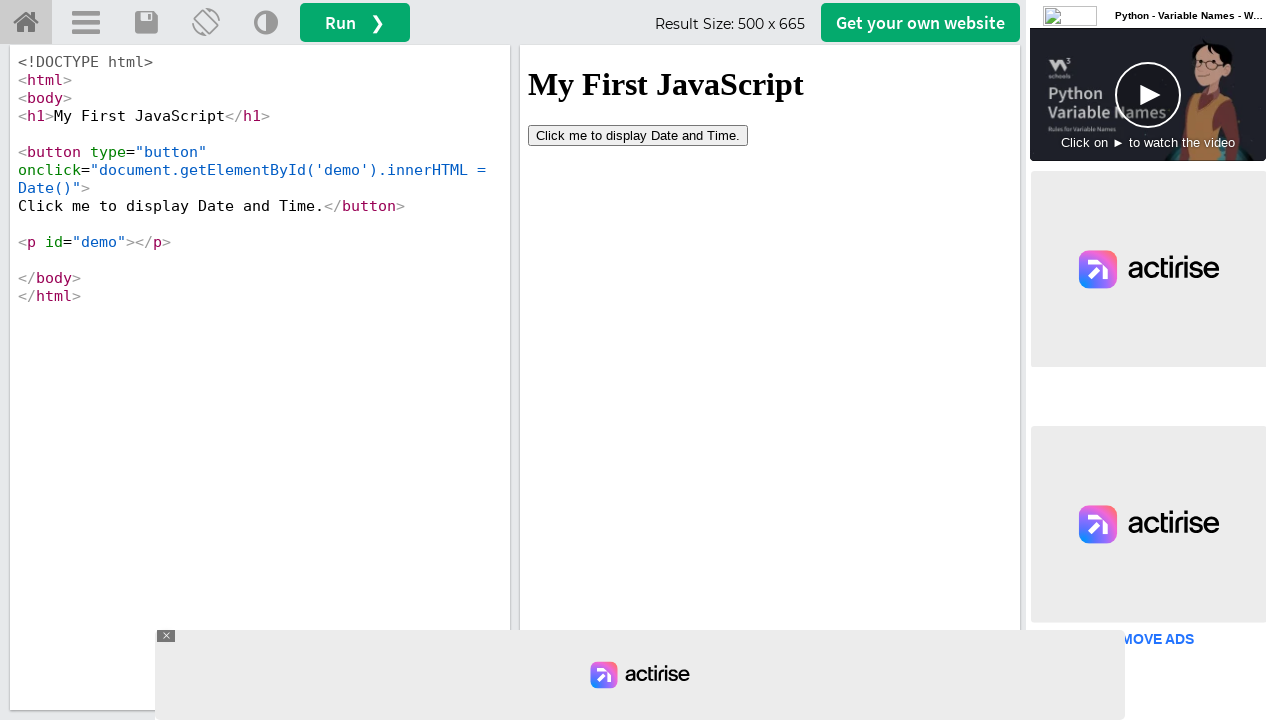

Clicked button inside the result iframe at (638, 135) on #iframeResult >> internal:control=enter-frame >> button[type='button']
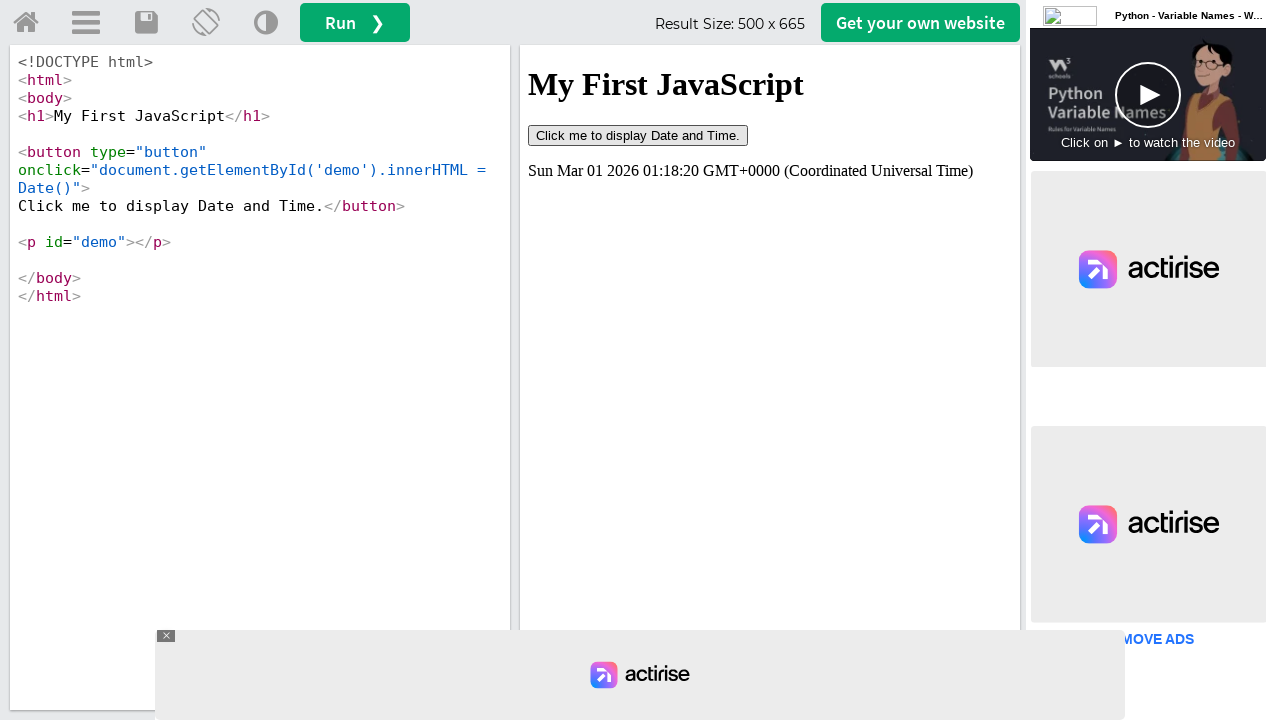

Waited 1 second for action to complete
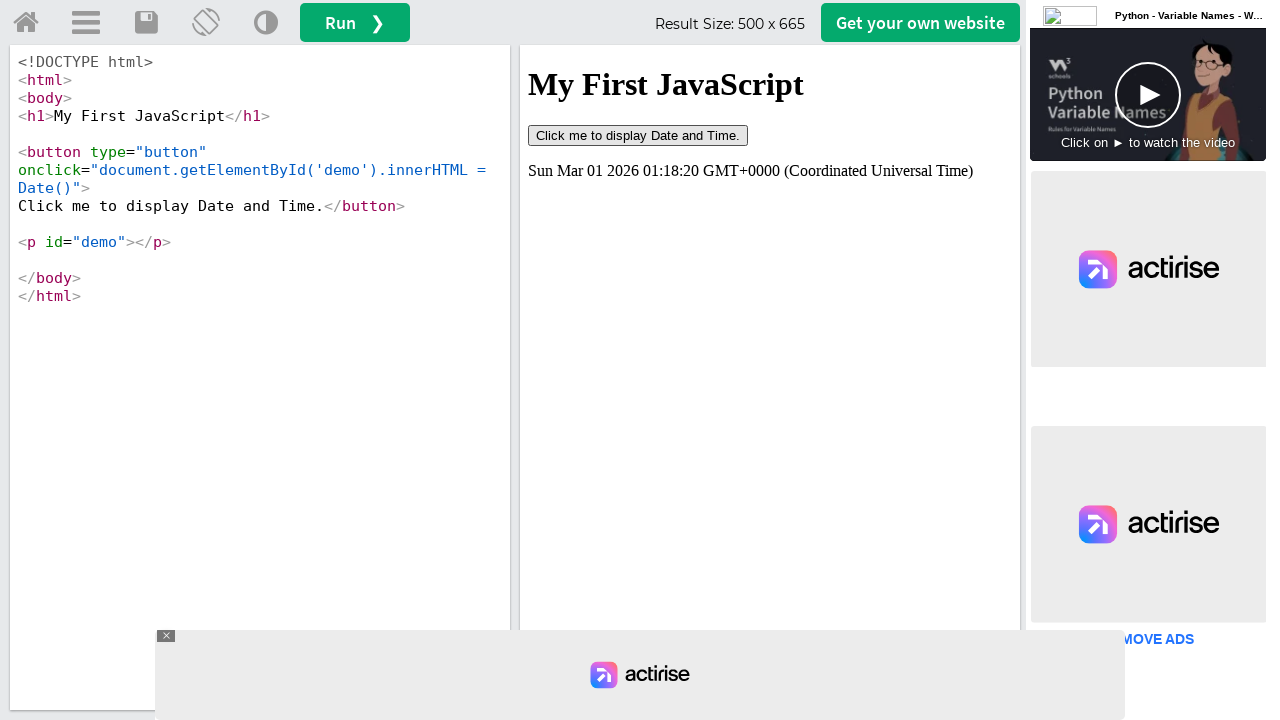

Run button (#runbtn) is visible in main content
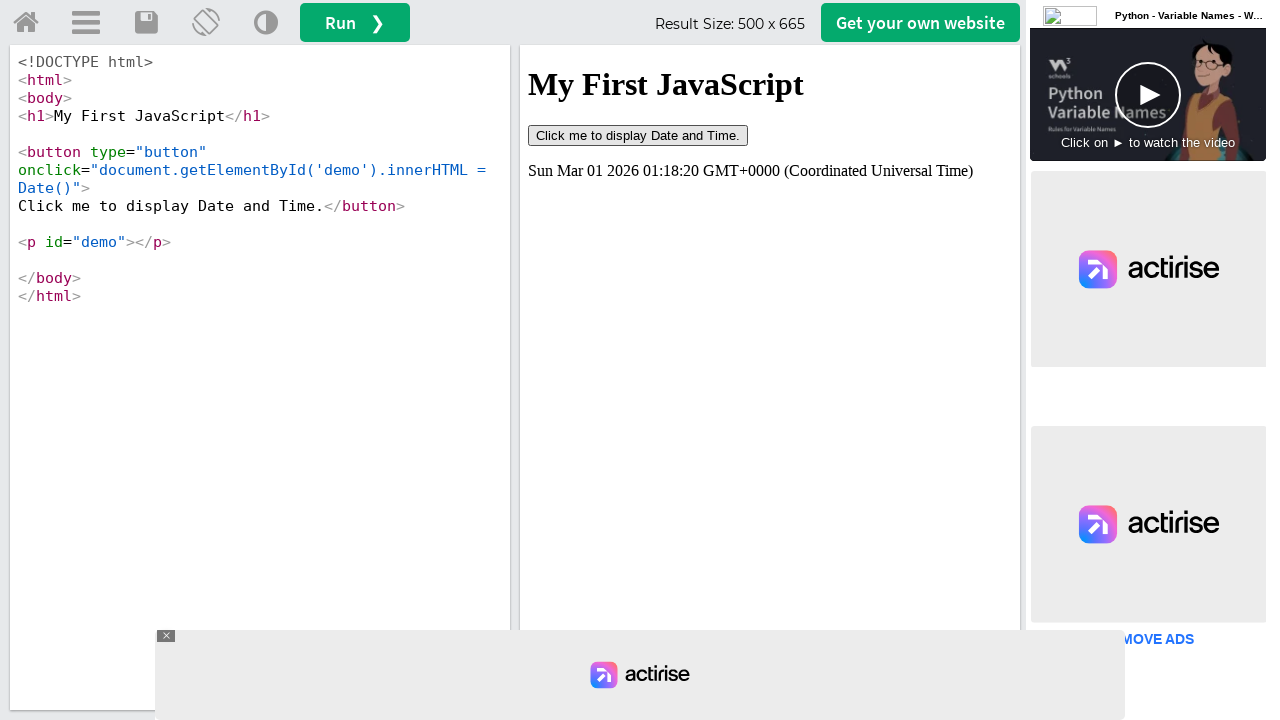

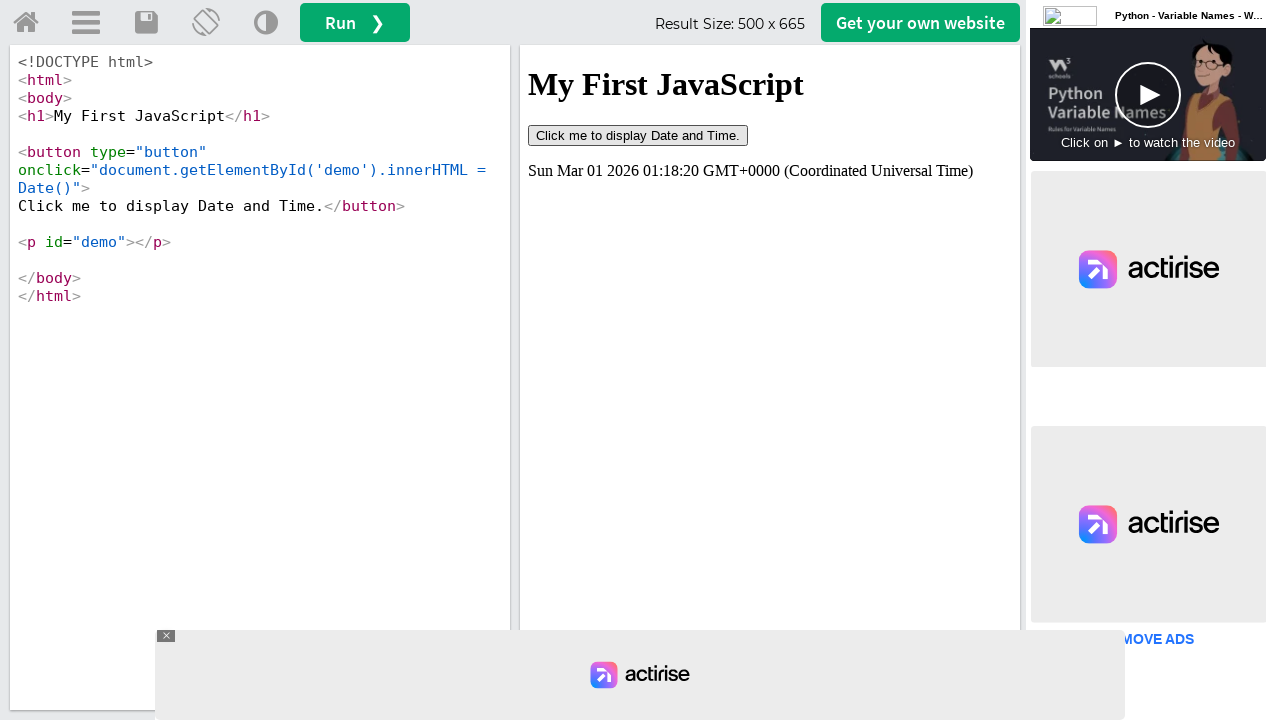